Tests GitHub search functionality by searching for a specific repository, clicking on the result, navigating to the Issues tab, and verifying that issue #1 exists.

Starting URL: https://github.com

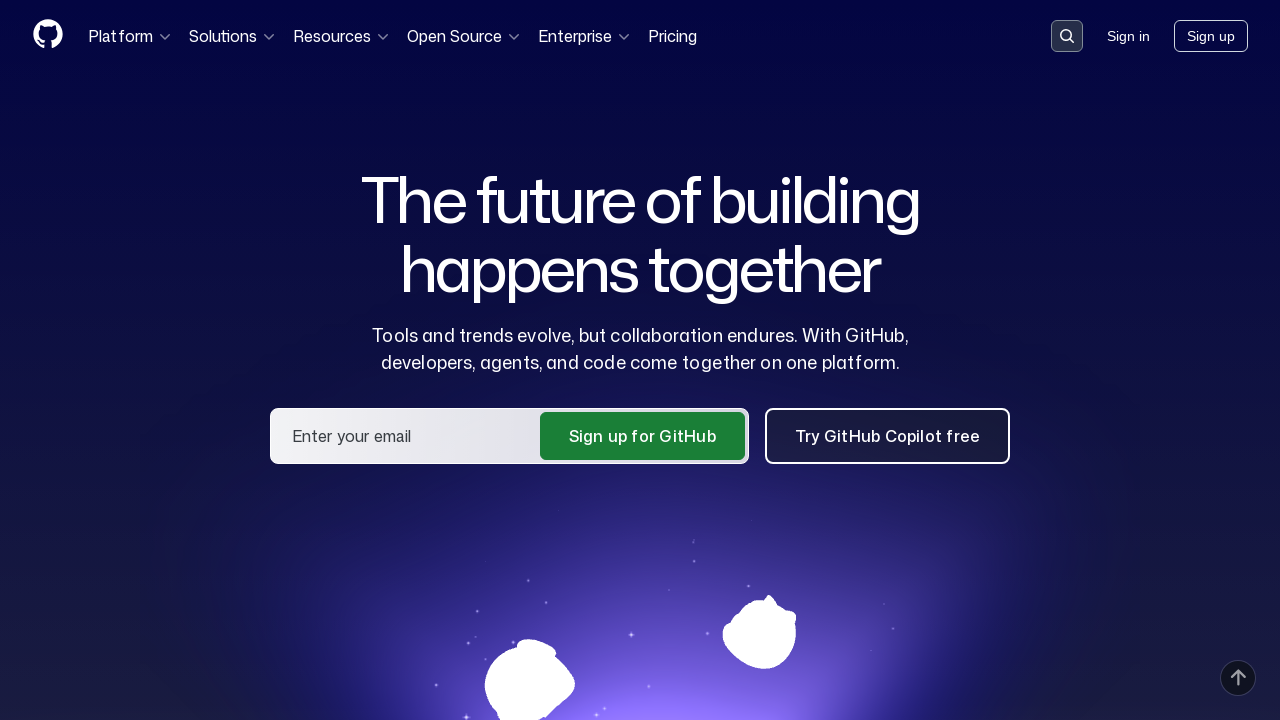

Clicked on search input container to activate search at (1067, 36) on .search-input-container
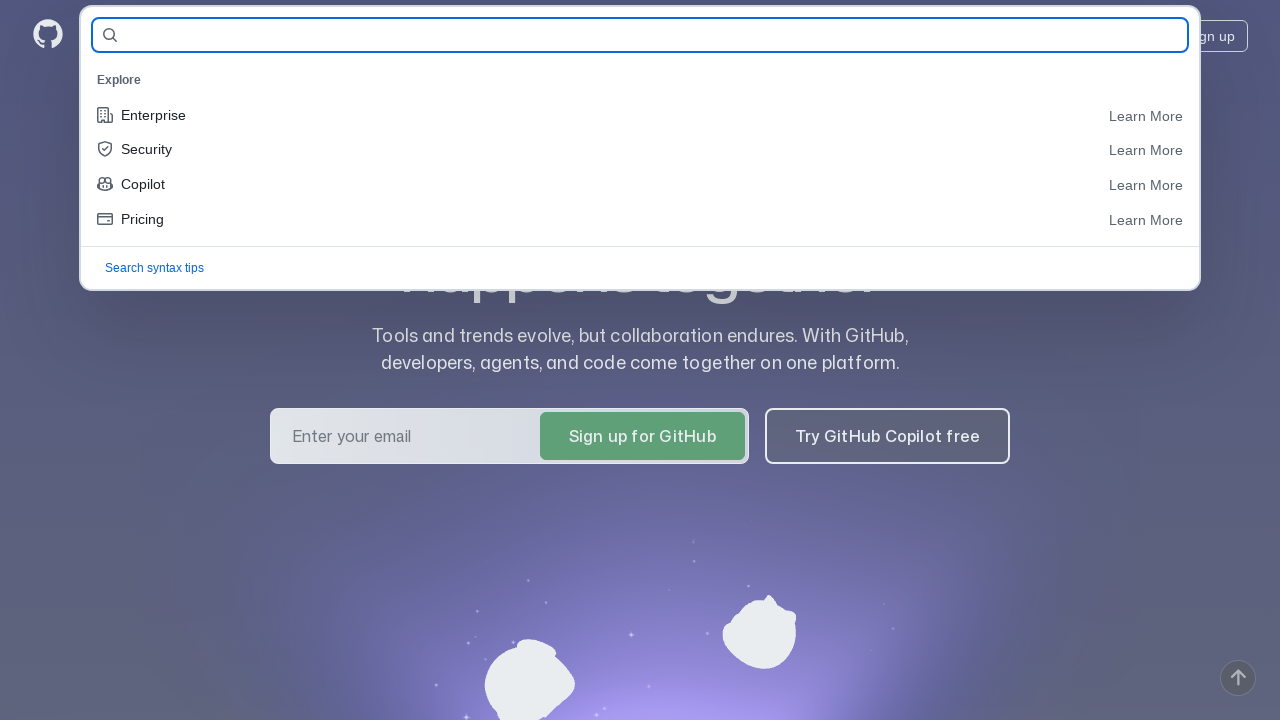

Filled search field with repository name 'OJIbKa07/demoqa_tests_36' on #query-builder-test
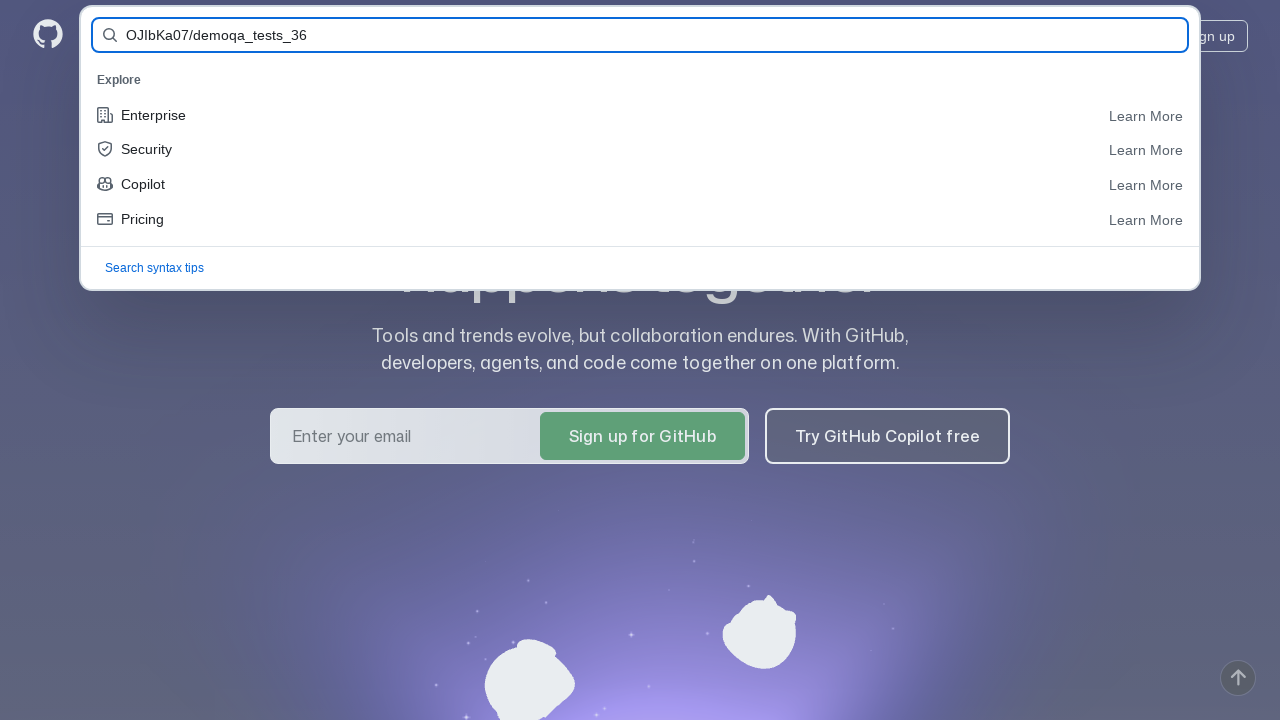

Submitted search query by pressing Enter on #query-builder-test
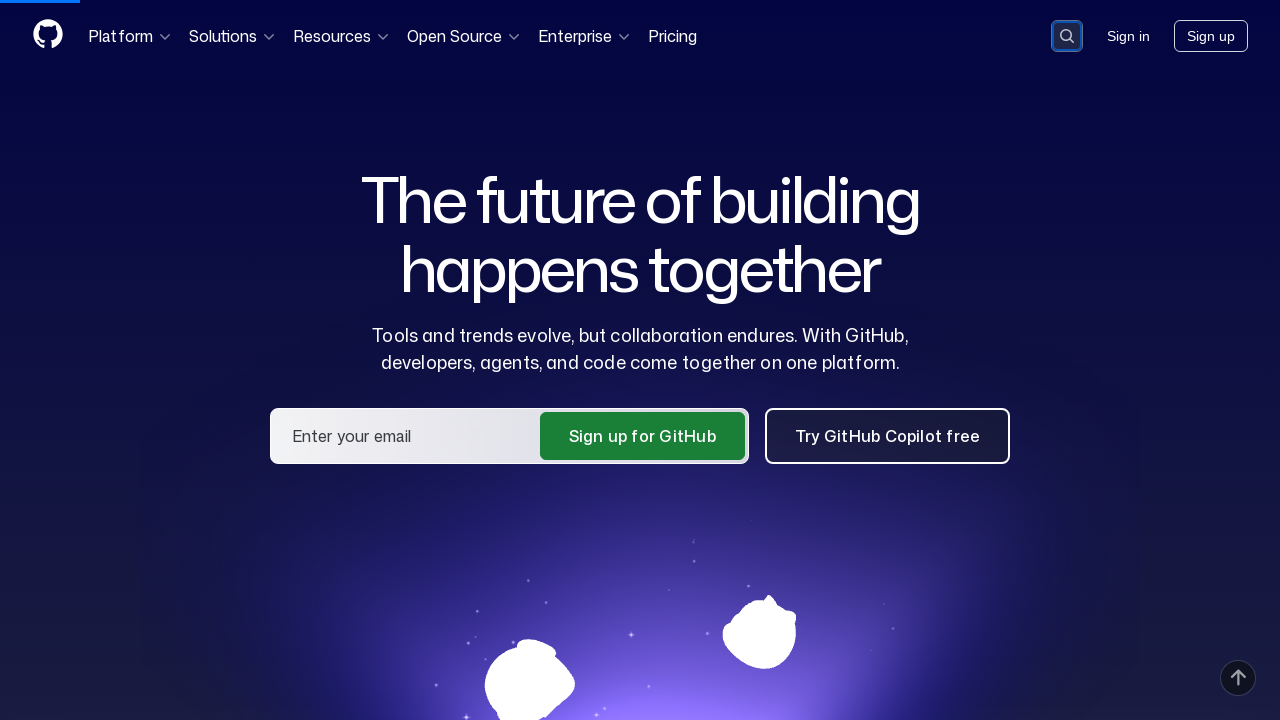

Clicked on repository search result 'OJIbKa07/demoqa_tests_36' at (474, 161) on a:has-text('OJIbKa07/demoqa_tests_36')
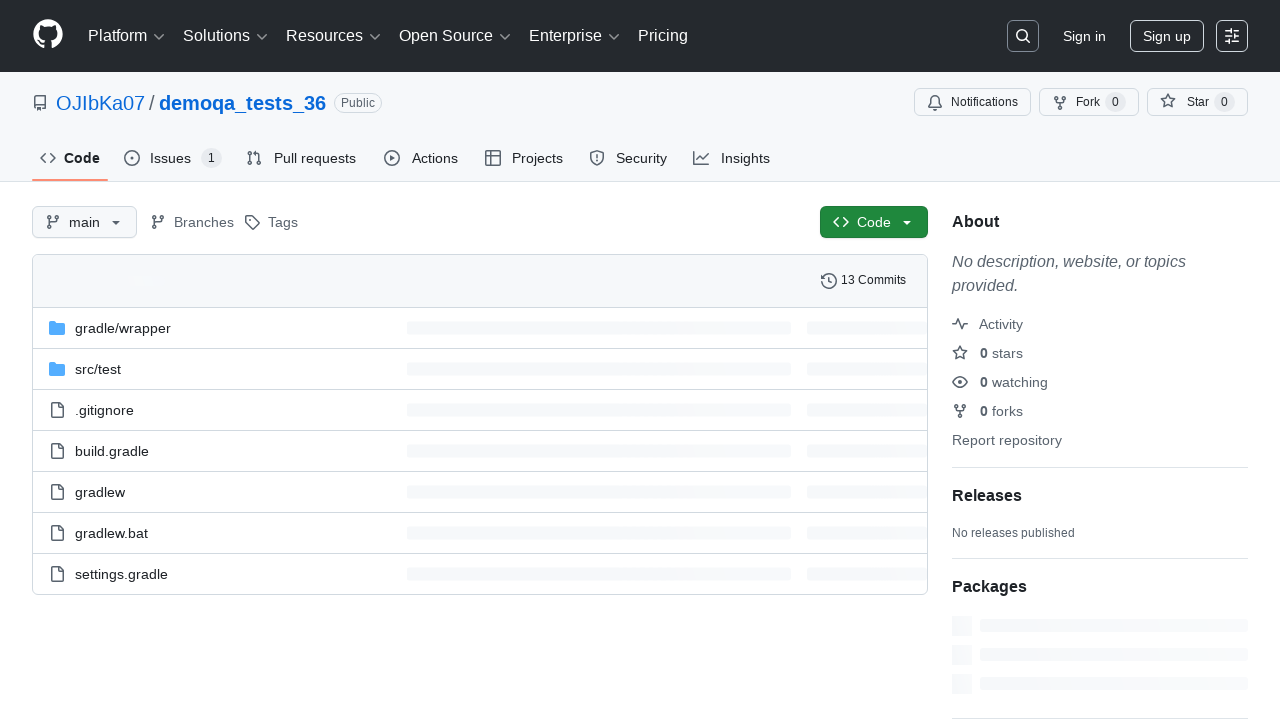

Clicked on the Issues tab at (173, 158) on #issues-tab
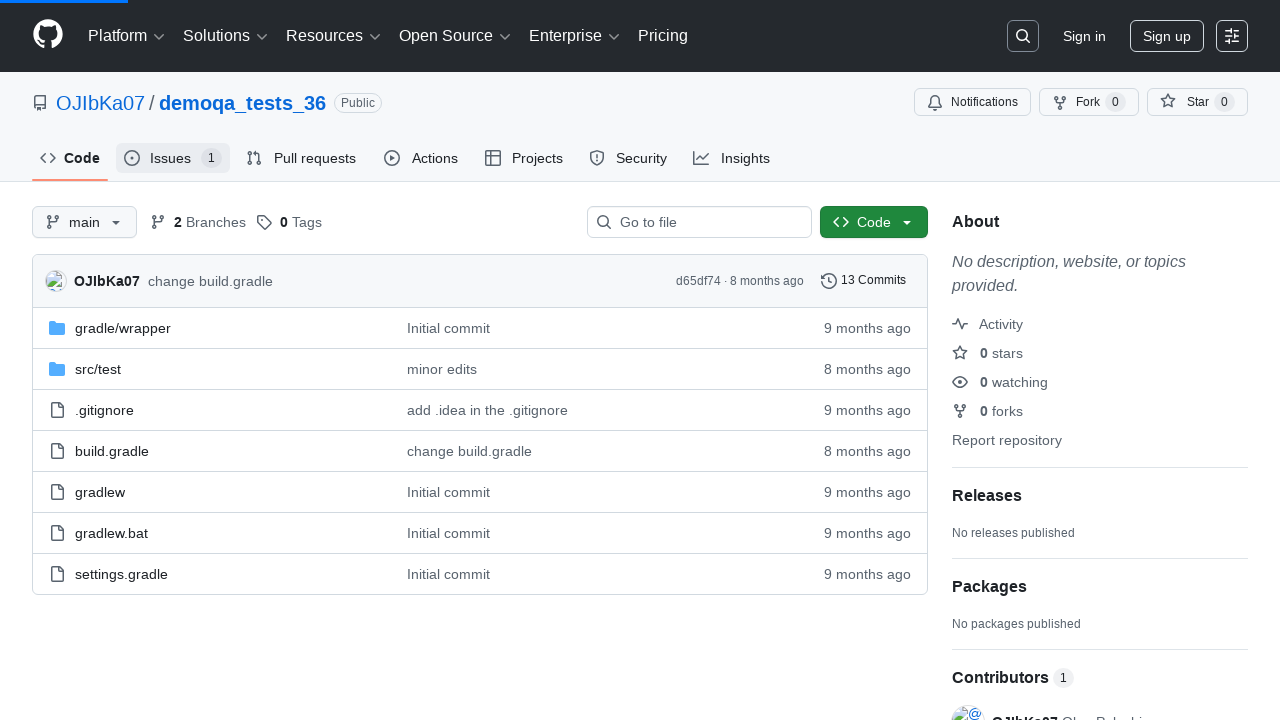

Verified that issue #1 exists by waiting for its selector
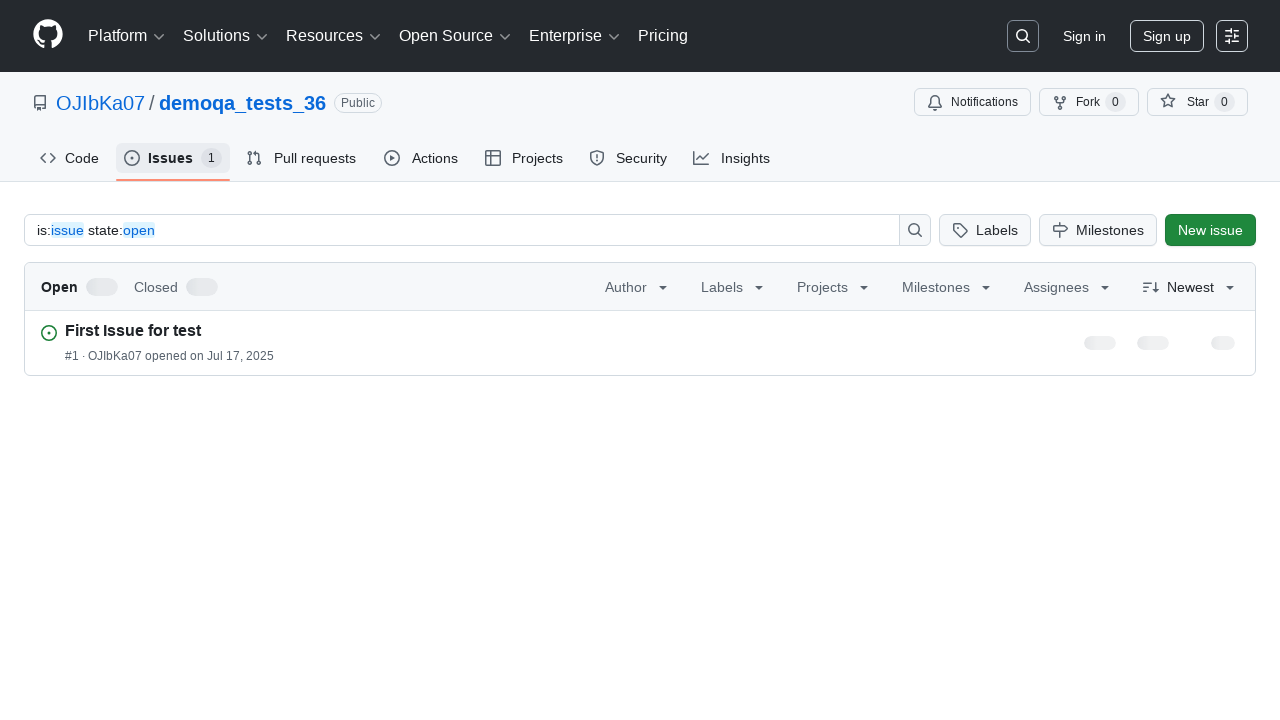

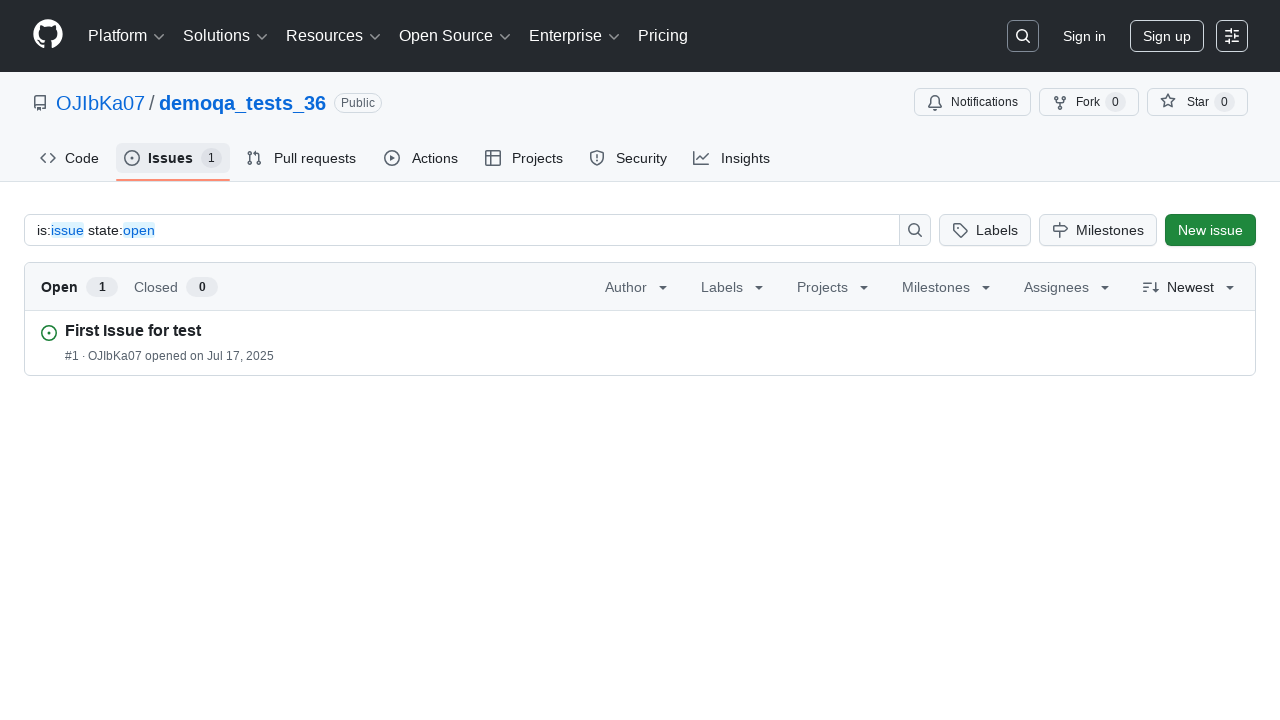